Tests the calculator subtraction operation by entering 3.5 - 1.2 and verifying the result is 2.3

Starting URL: http://calculatorhtml.onrender.com

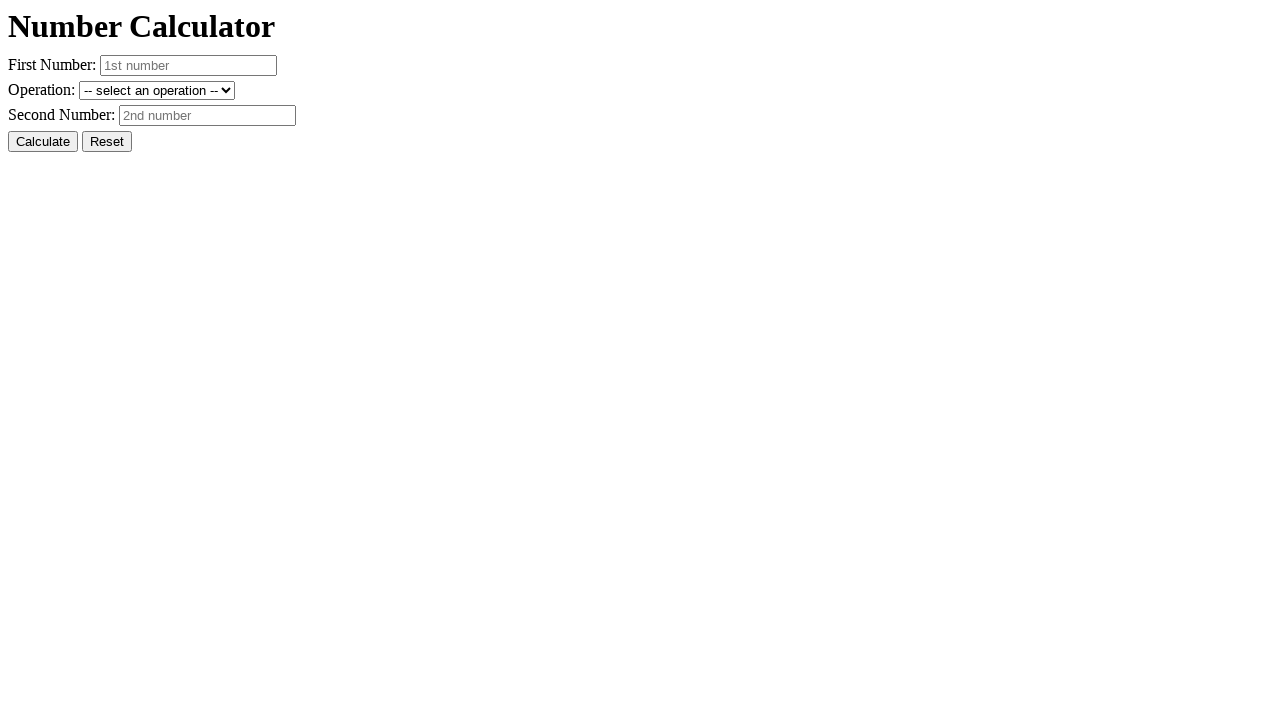

Clicked Reset button to clear previous values at (107, 142) on #resetButton
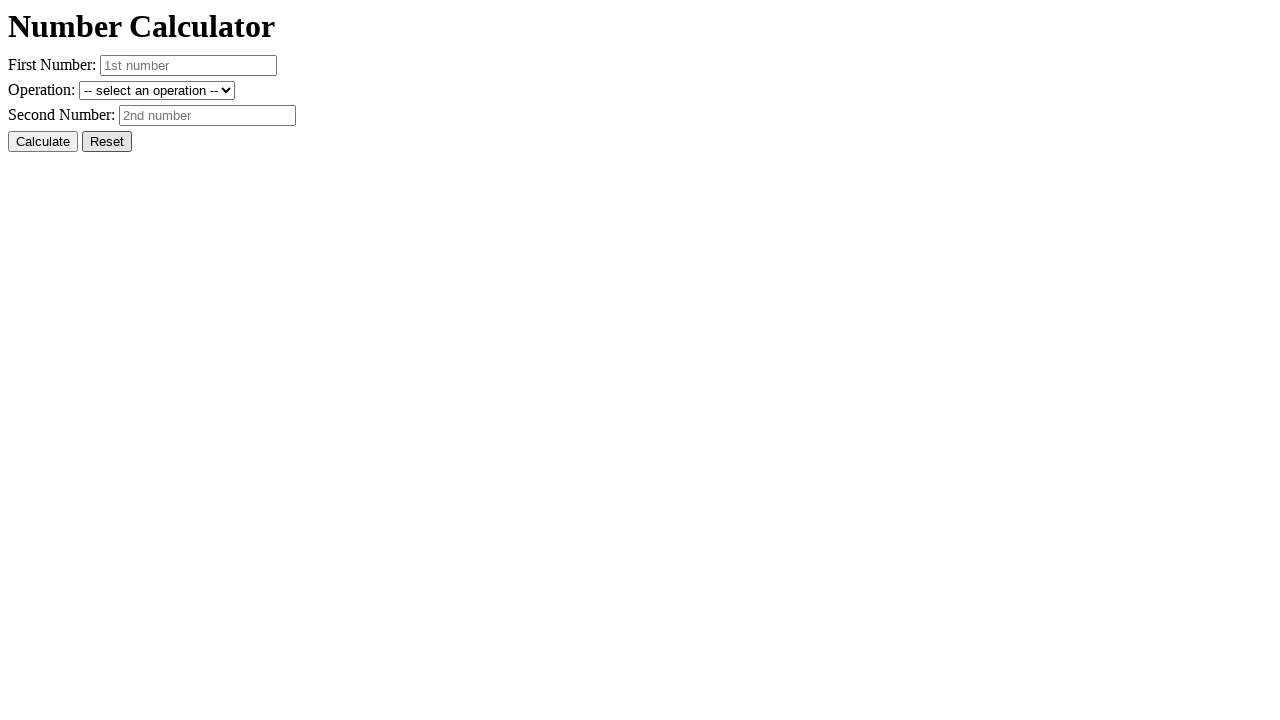

Entered first number 3.5 on #number1
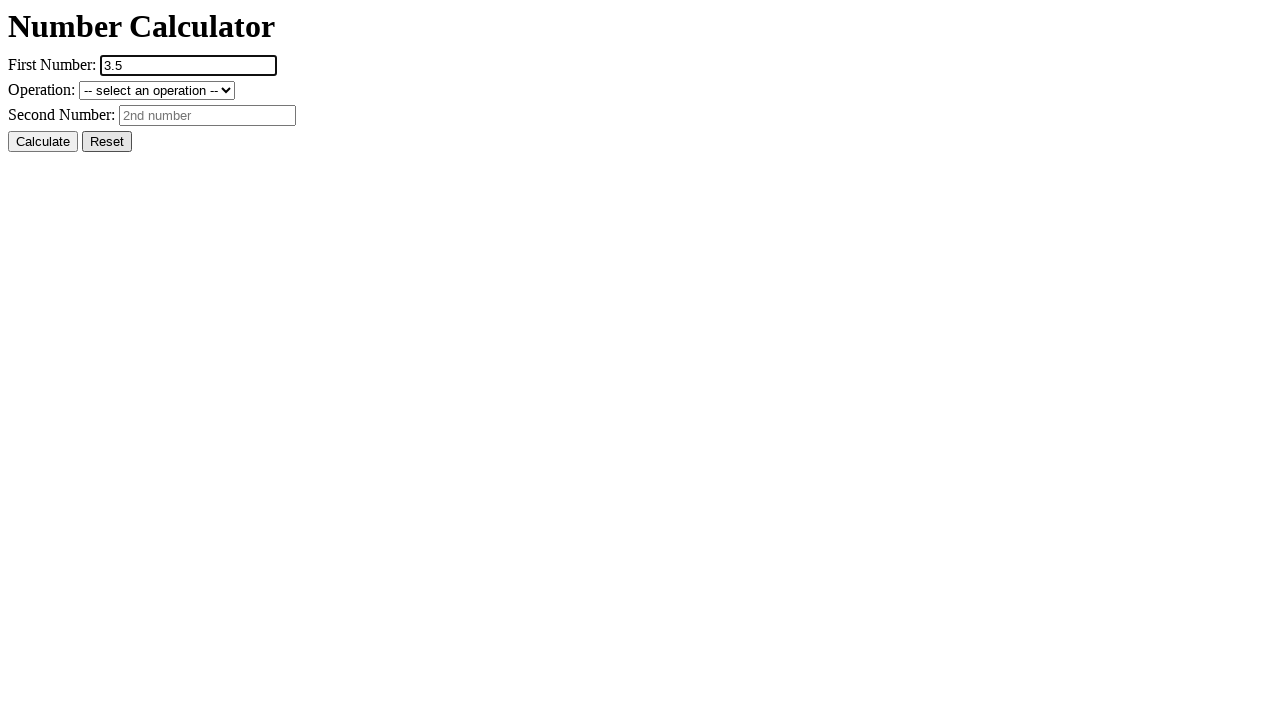

Entered second number 1.2 on #number2
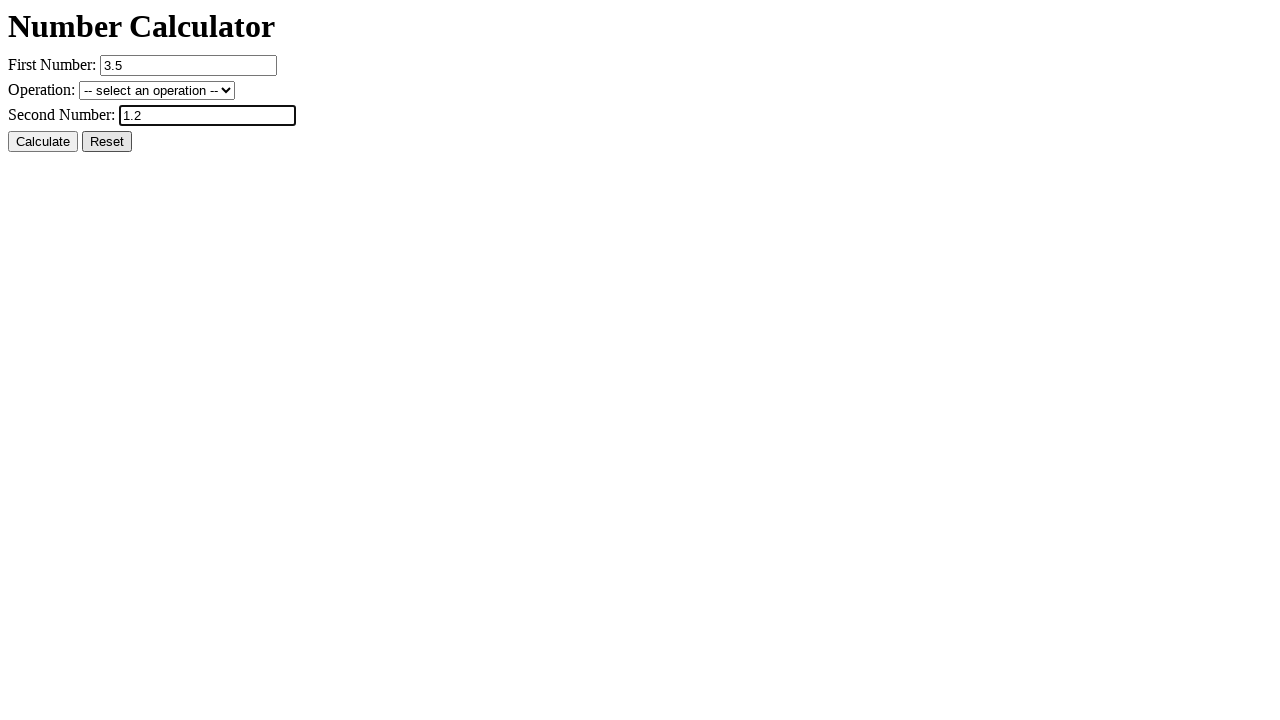

Selected subtraction operation on #operation
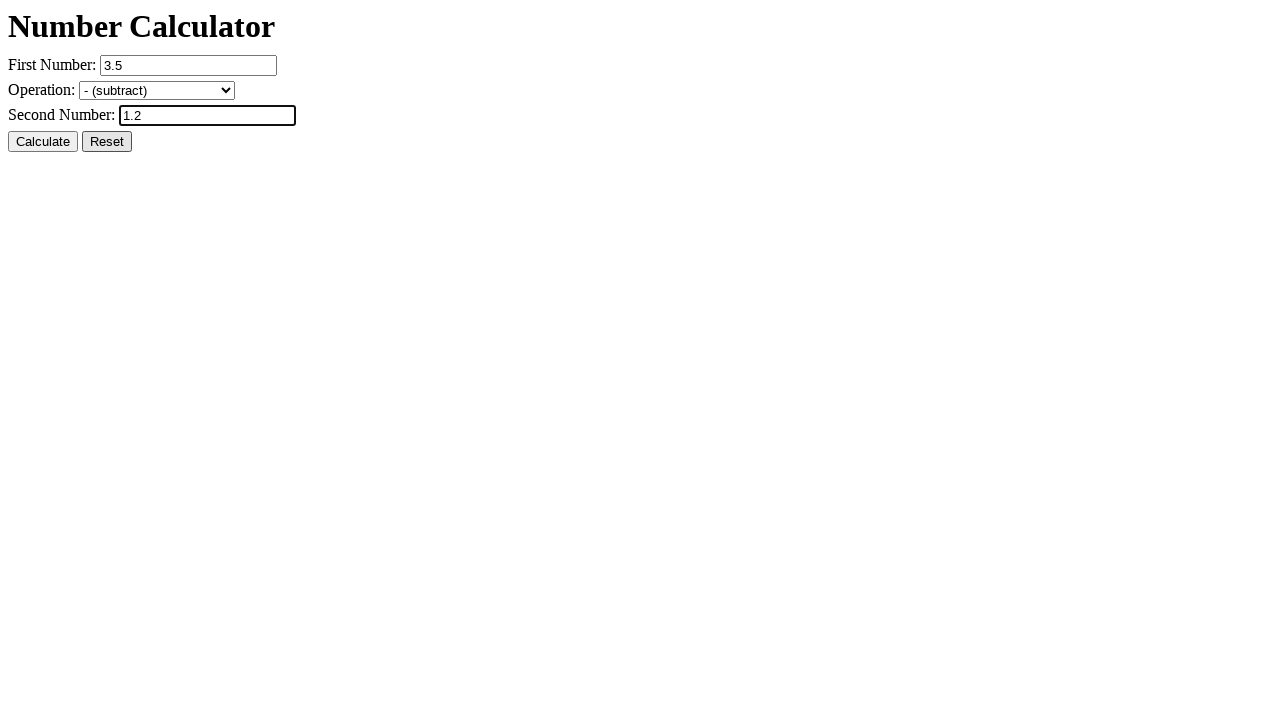

Clicked Calculate button at (43, 142) on #calcButton
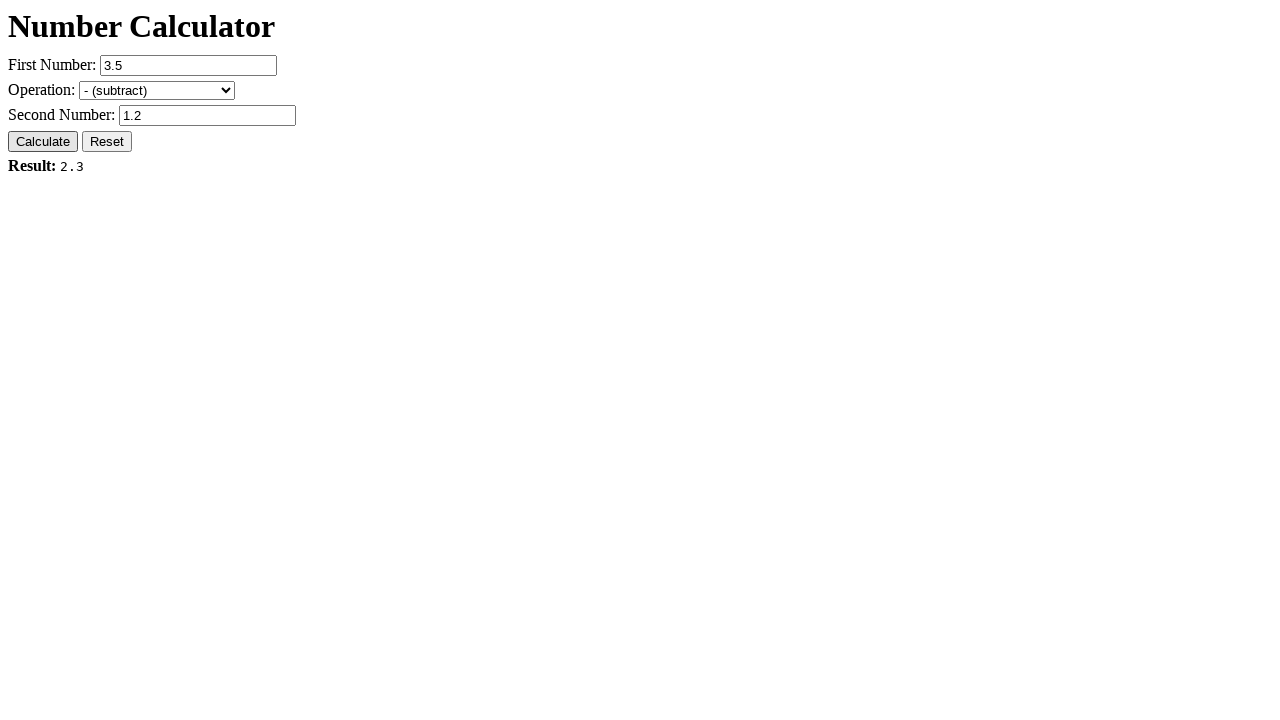

Result field loaded and is visible
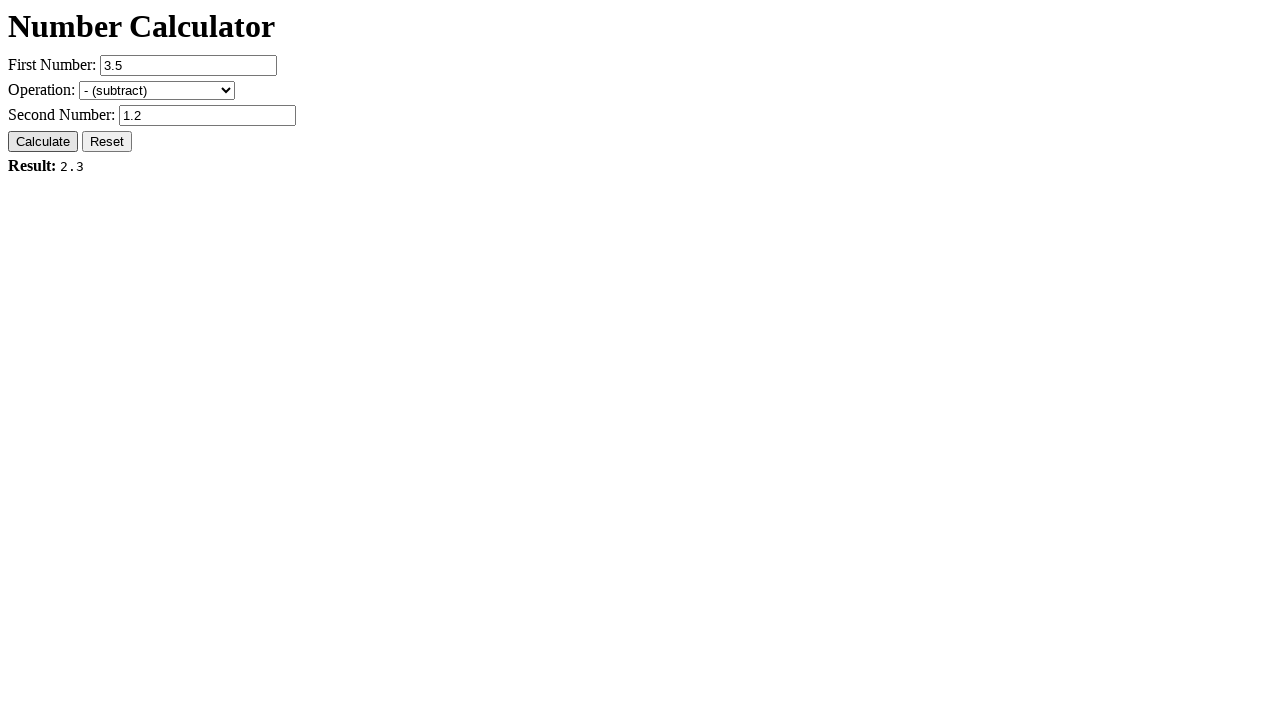

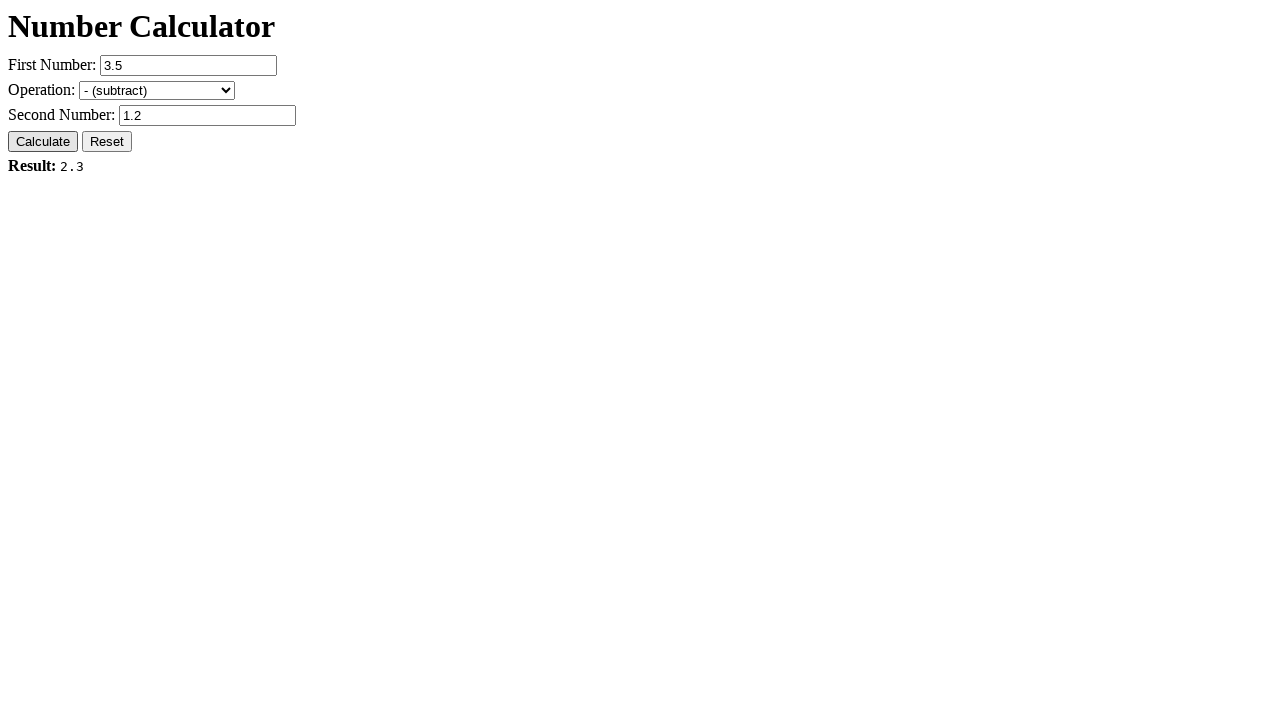